Tests login validation when password field is left empty

Starting URL: https://www.saucedemo.com

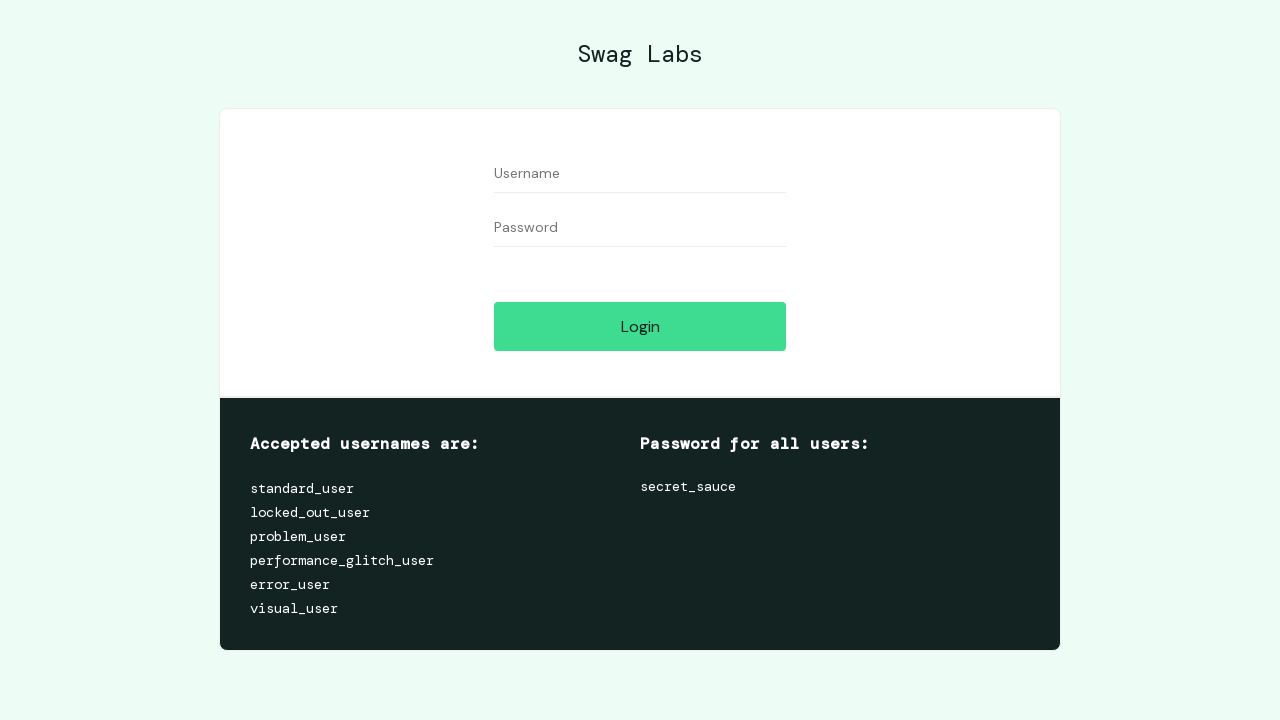

Filled username field with 'standard_user' on #user-name
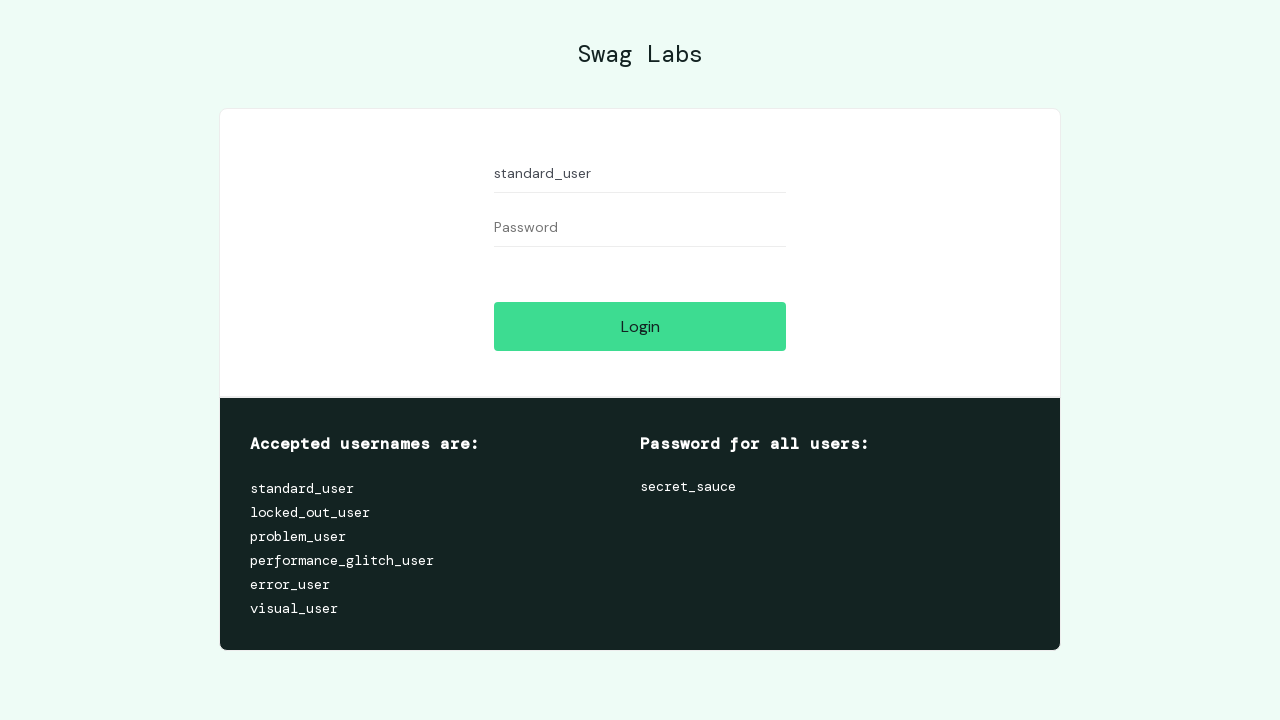

Left password field empty on #password
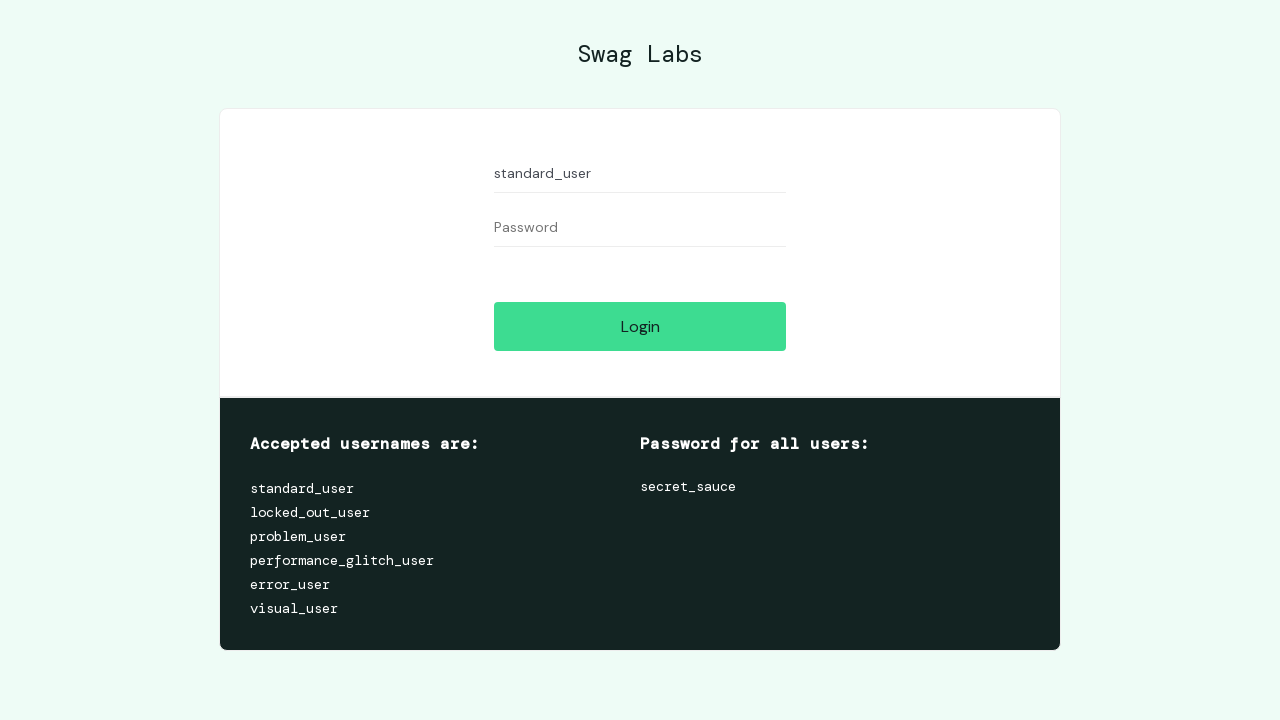

Clicked login button at (640, 326) on #login-button
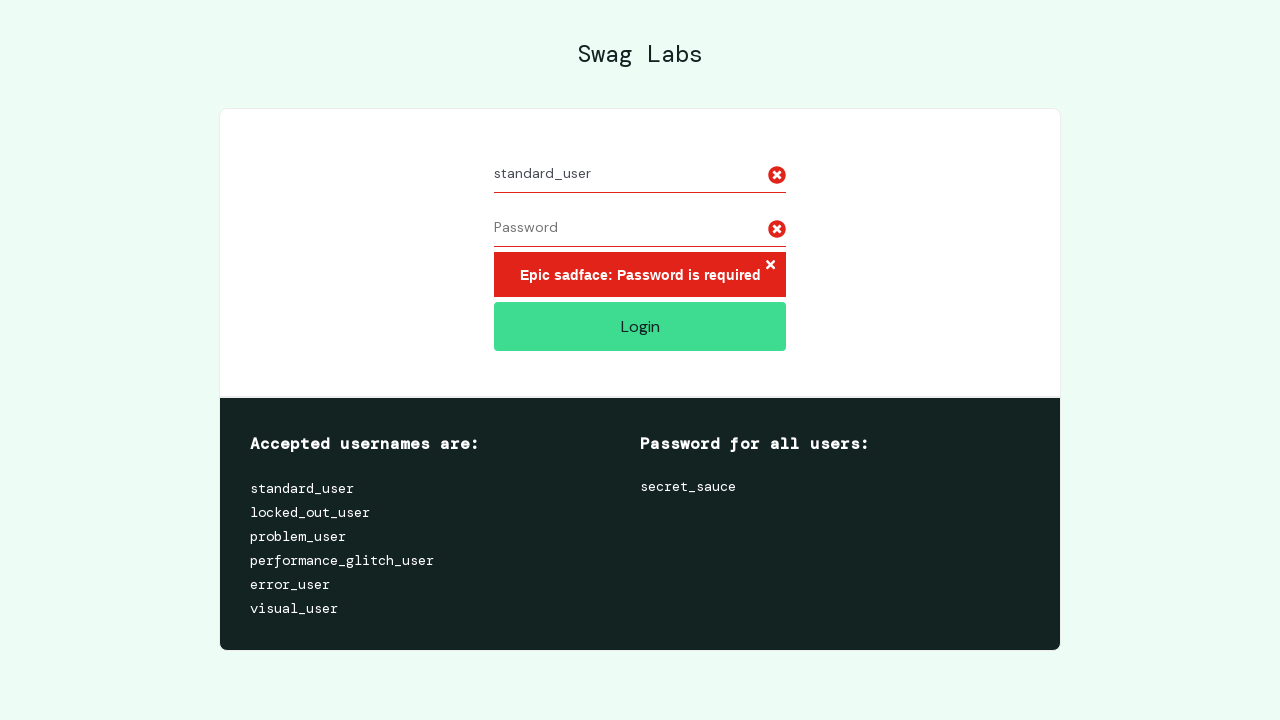

Error message appeared on screen
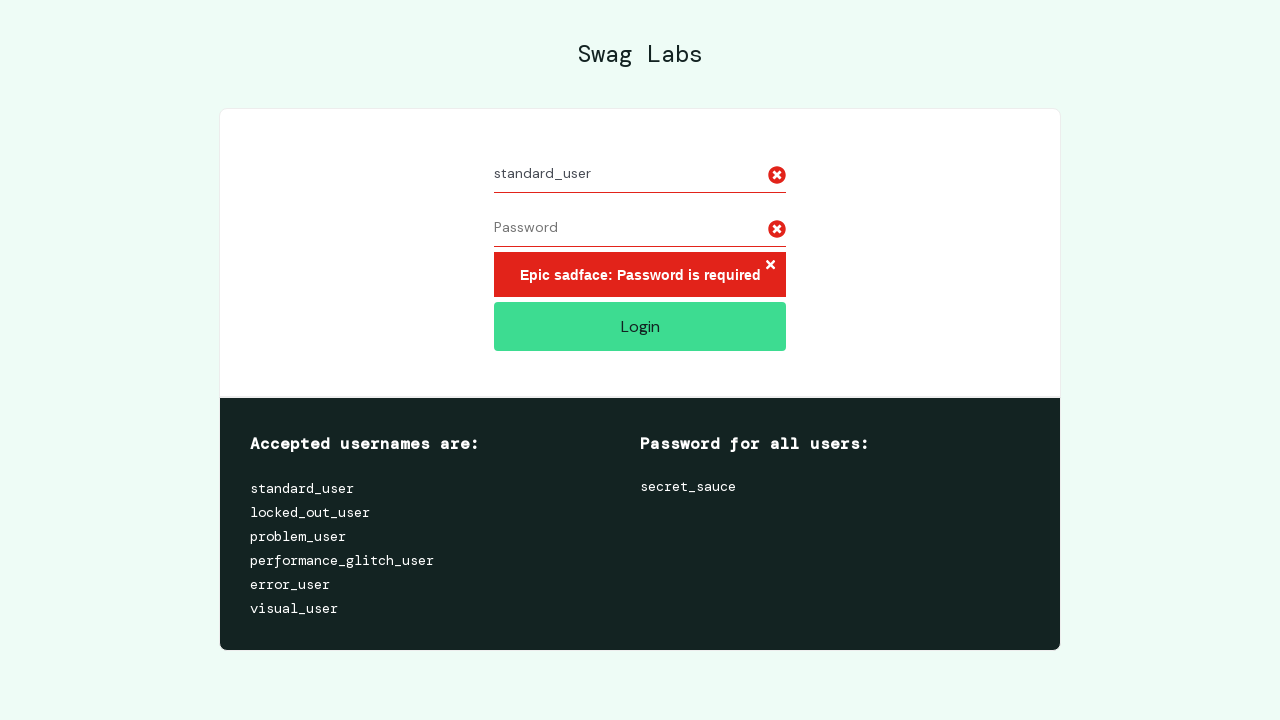

Verified error message contains 'Epic sadface: Password is required'
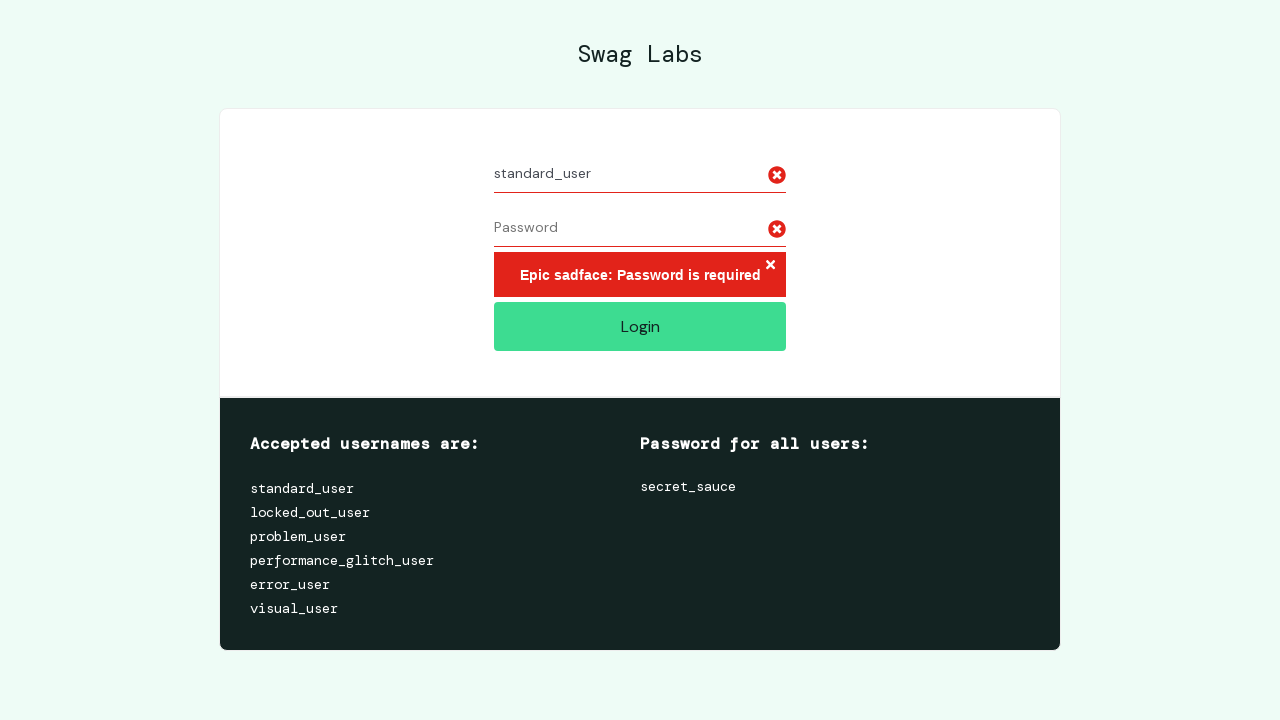

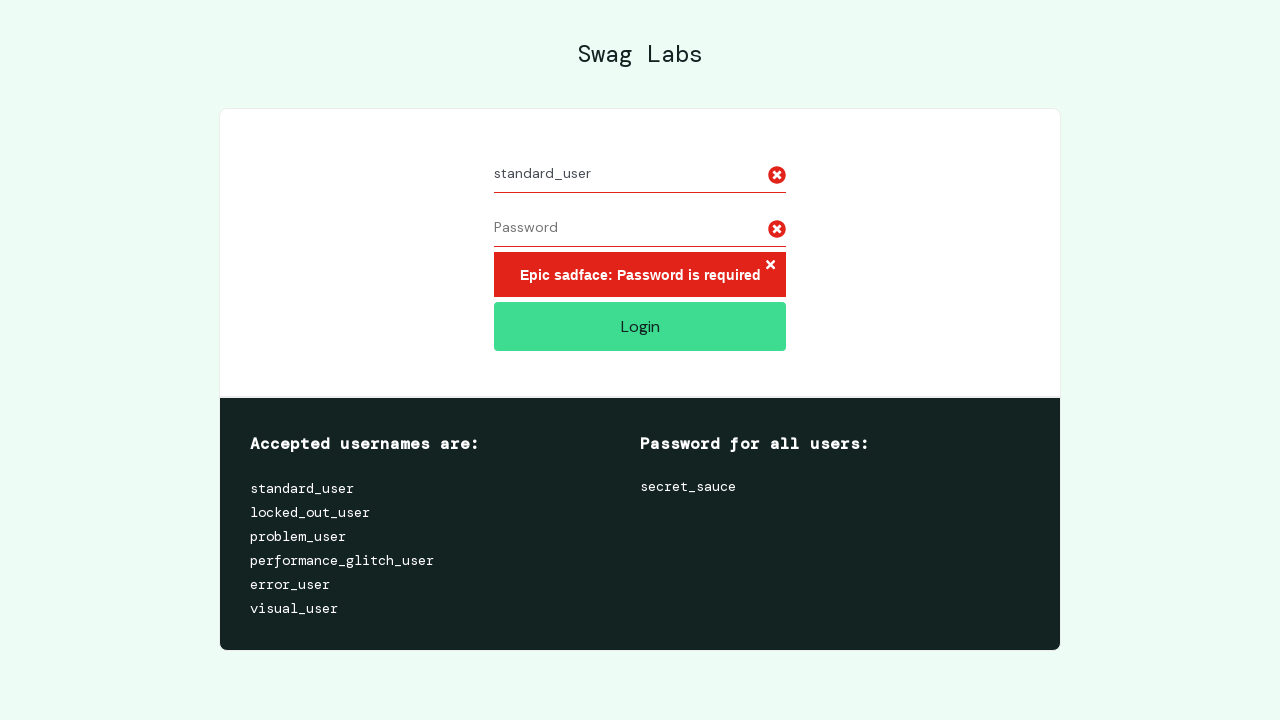